Tests table sorting functionality by clicking a column header and verifying the data is sorted in ascending order.

Starting URL: https://practice-automation.com/tables/

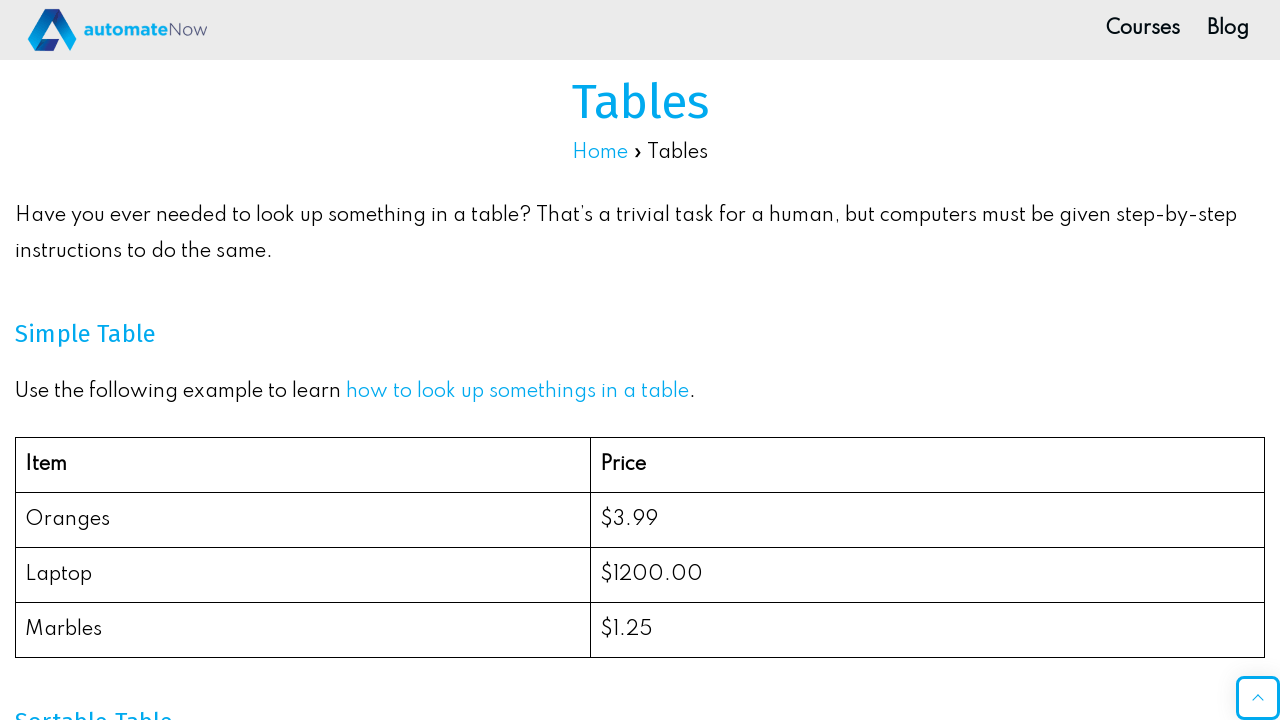

Scrolled down the page by 500 pixels
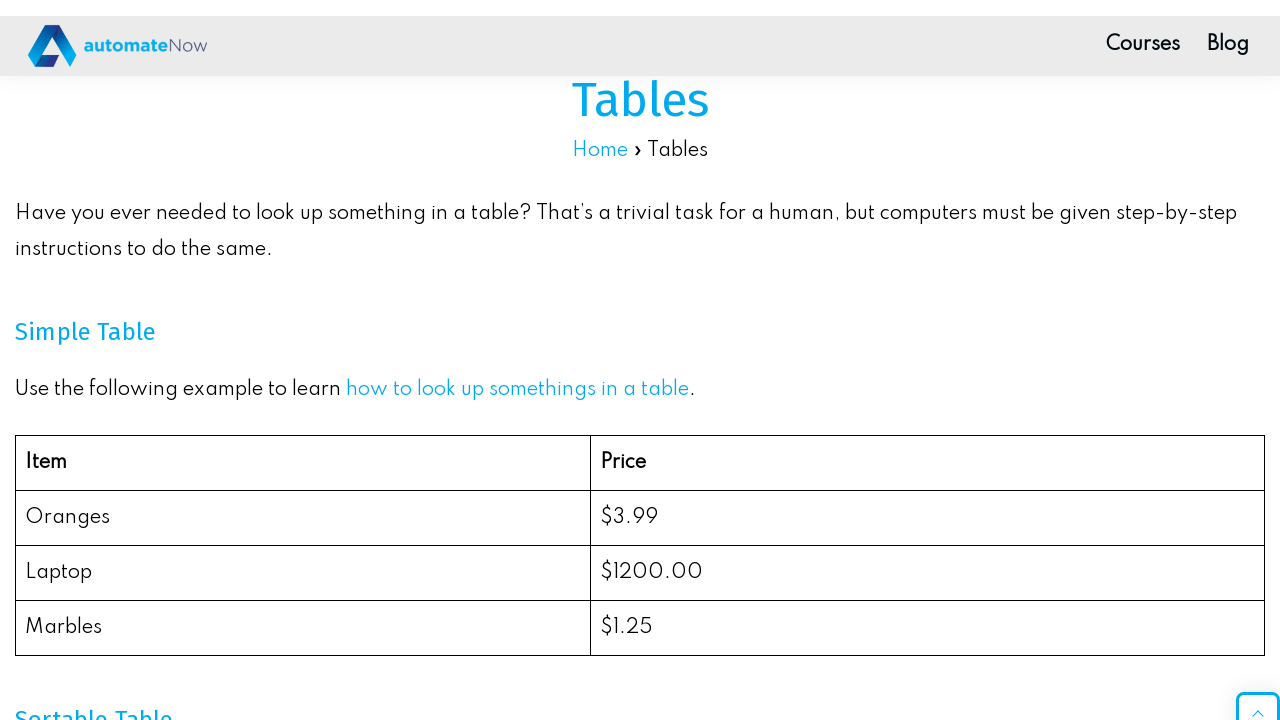

Clicked on Population (million) column header to sort at (959, 439) on xpath=//span[normalize-space()='Population (million)']
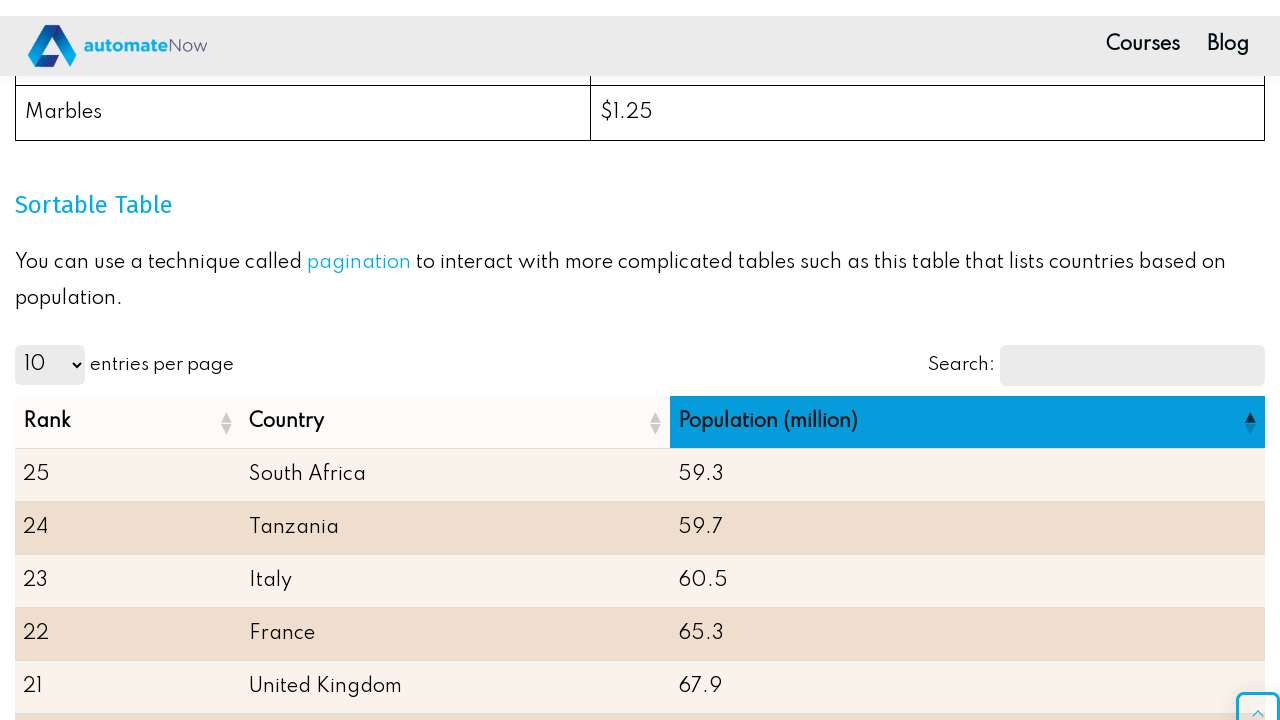

Waited 500ms for table to update after sorting
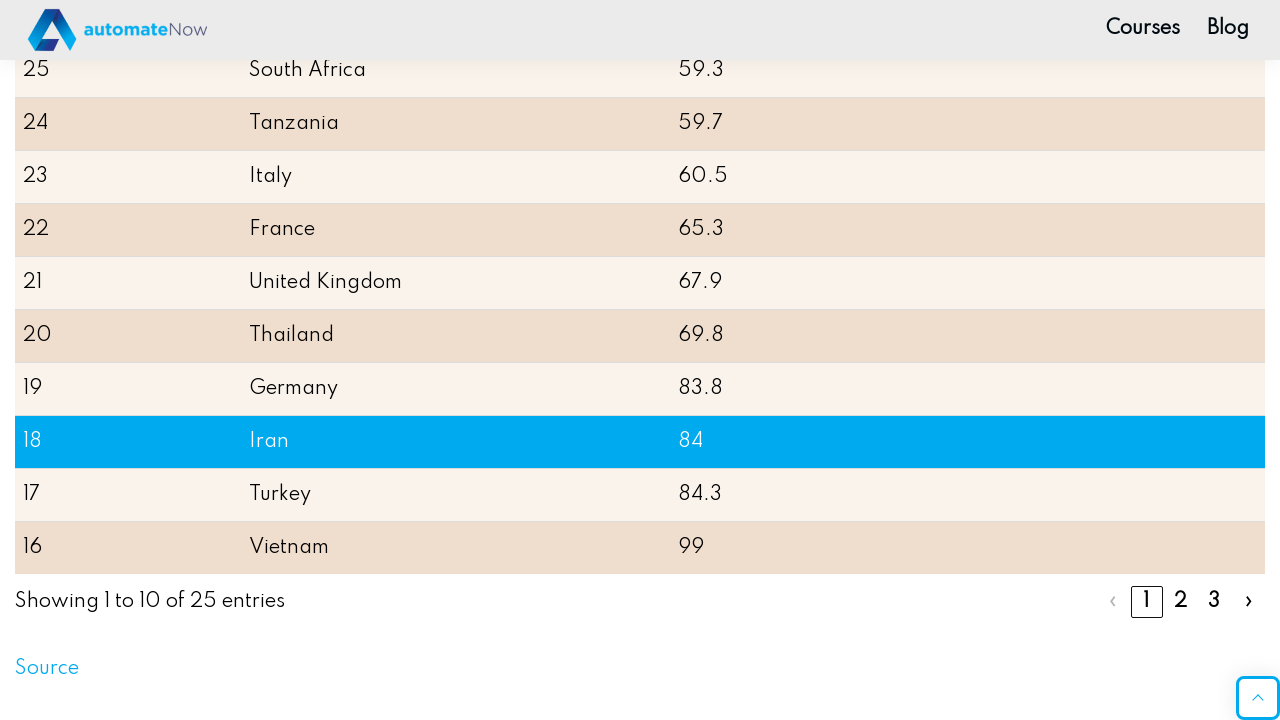

Retrieved all population cell values from table
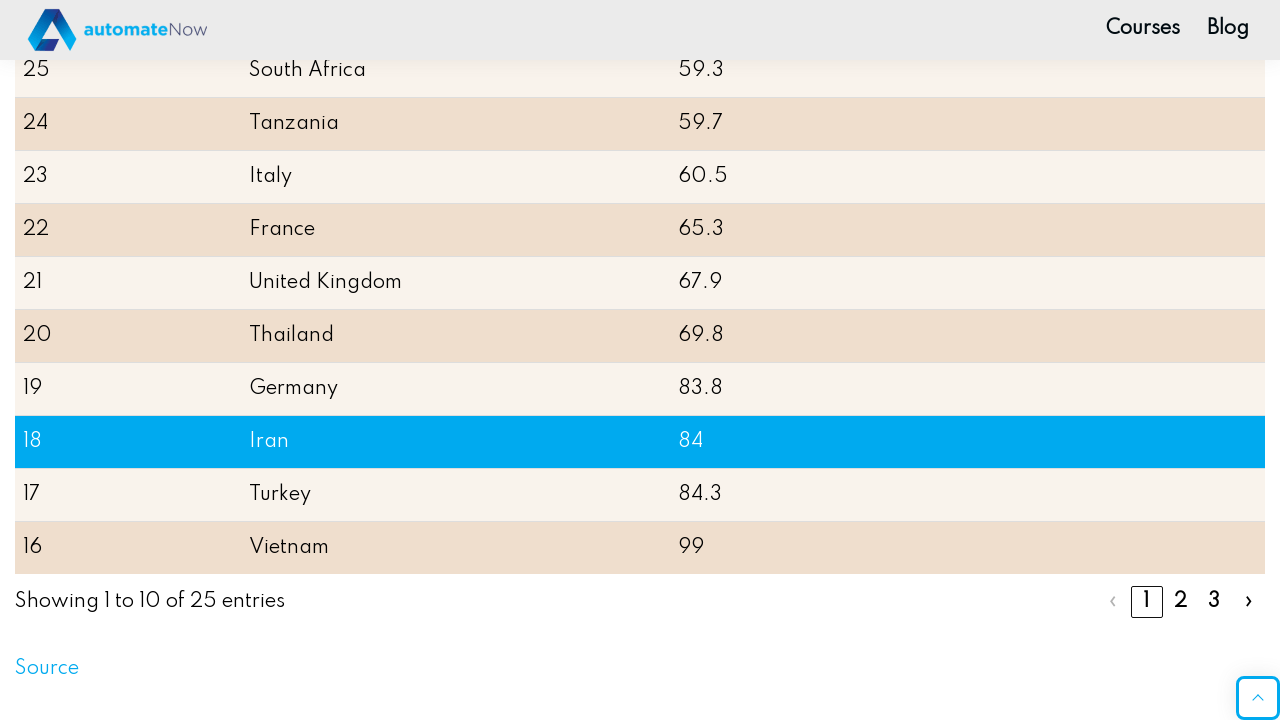

Converted population values to floats for comparison
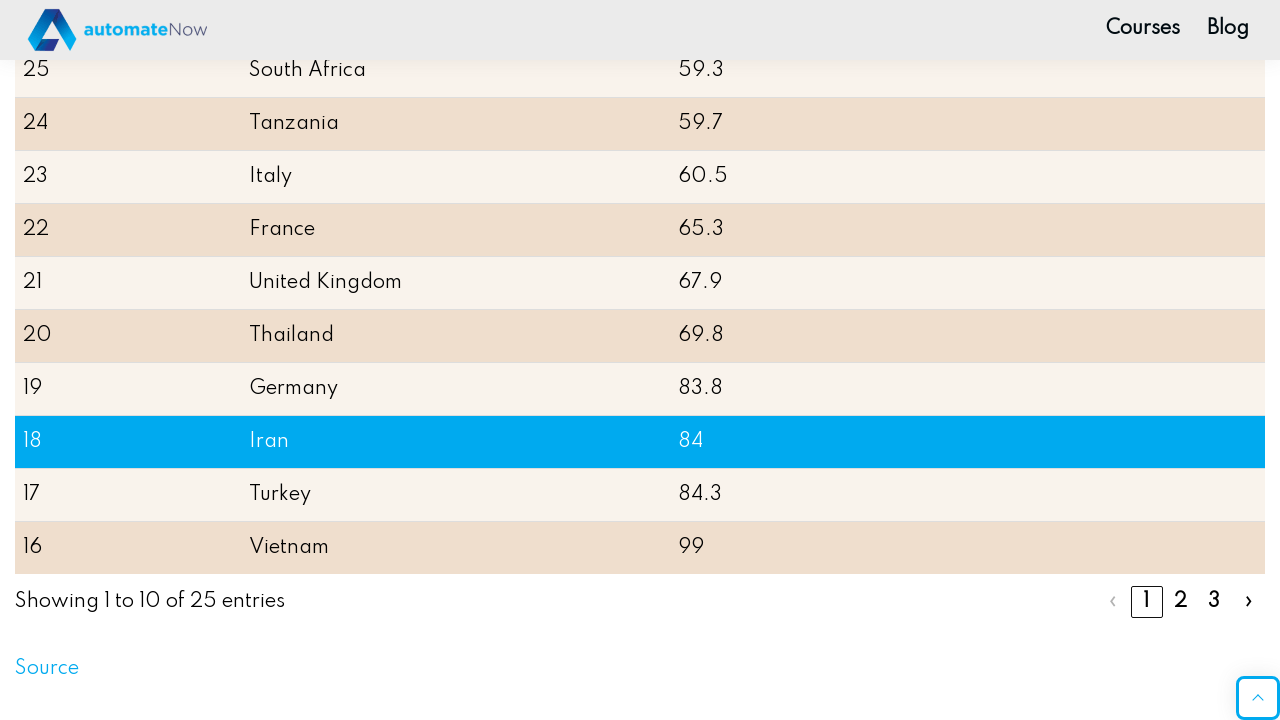

Verified table is sorted in ascending order by Population (million)
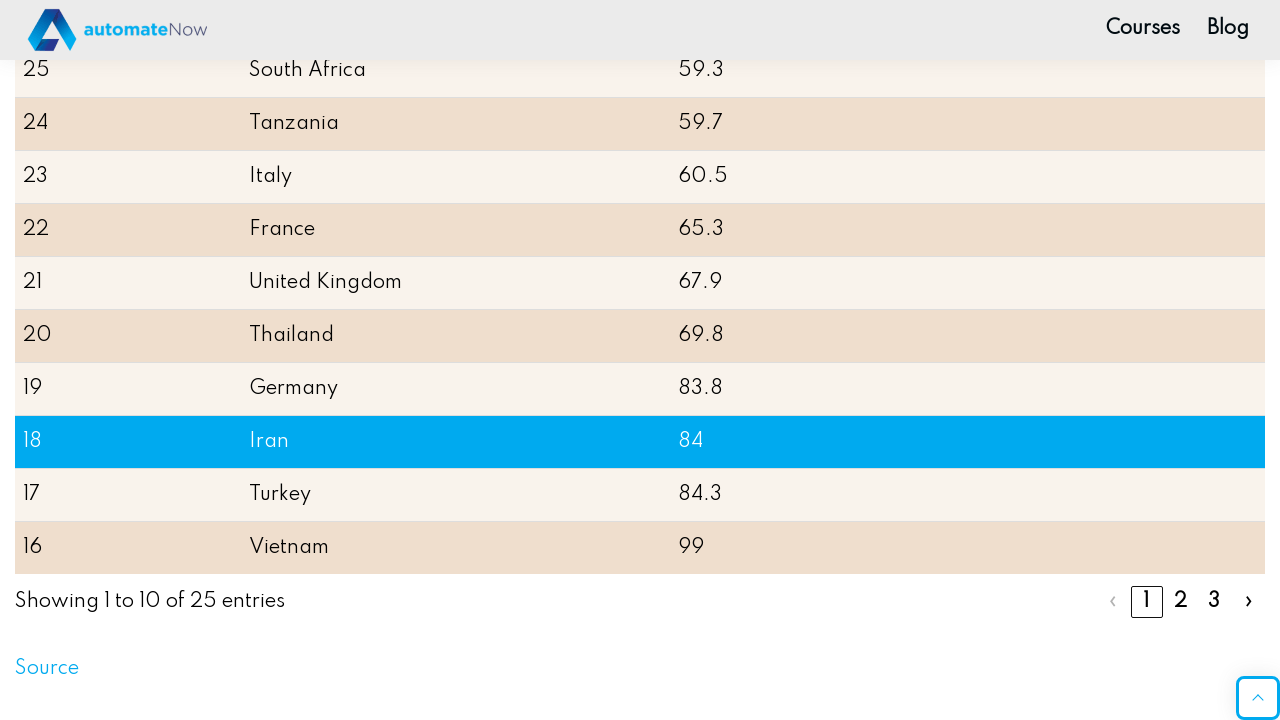

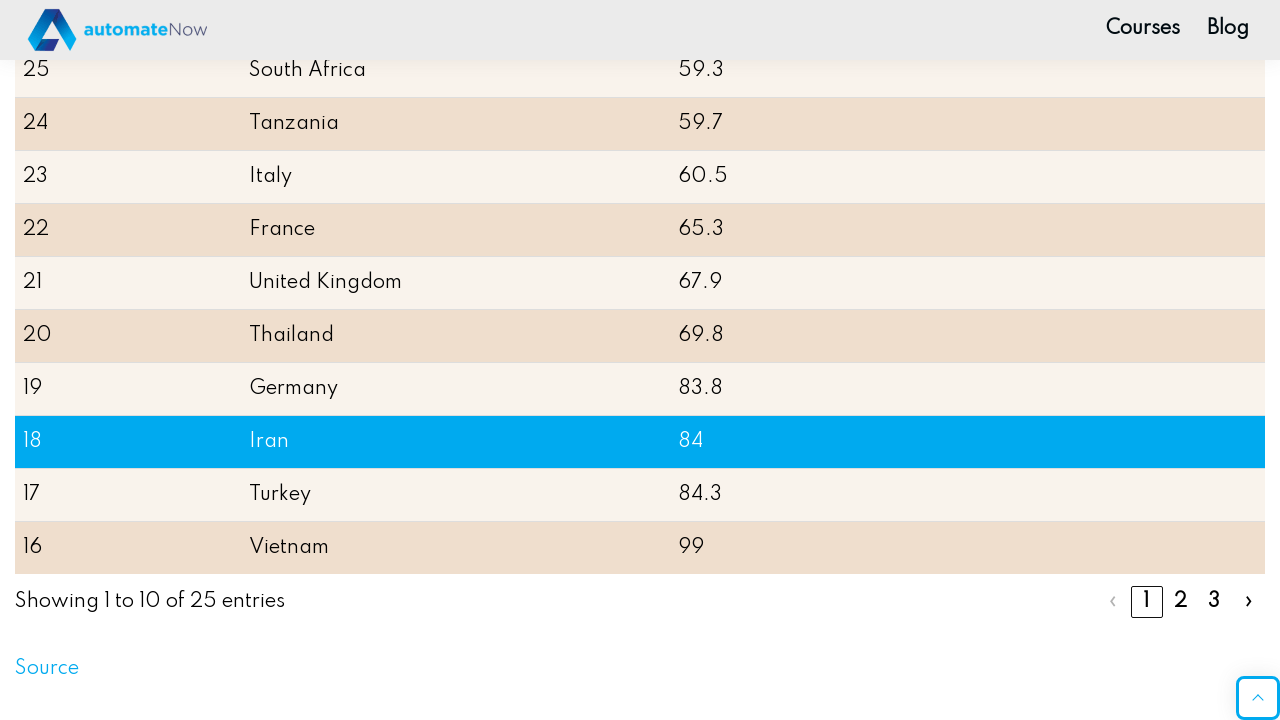